Navigates to Training Support homepage, clicks About Us link, and verifies the About page loads

Starting URL: https://v1.training-support.net/

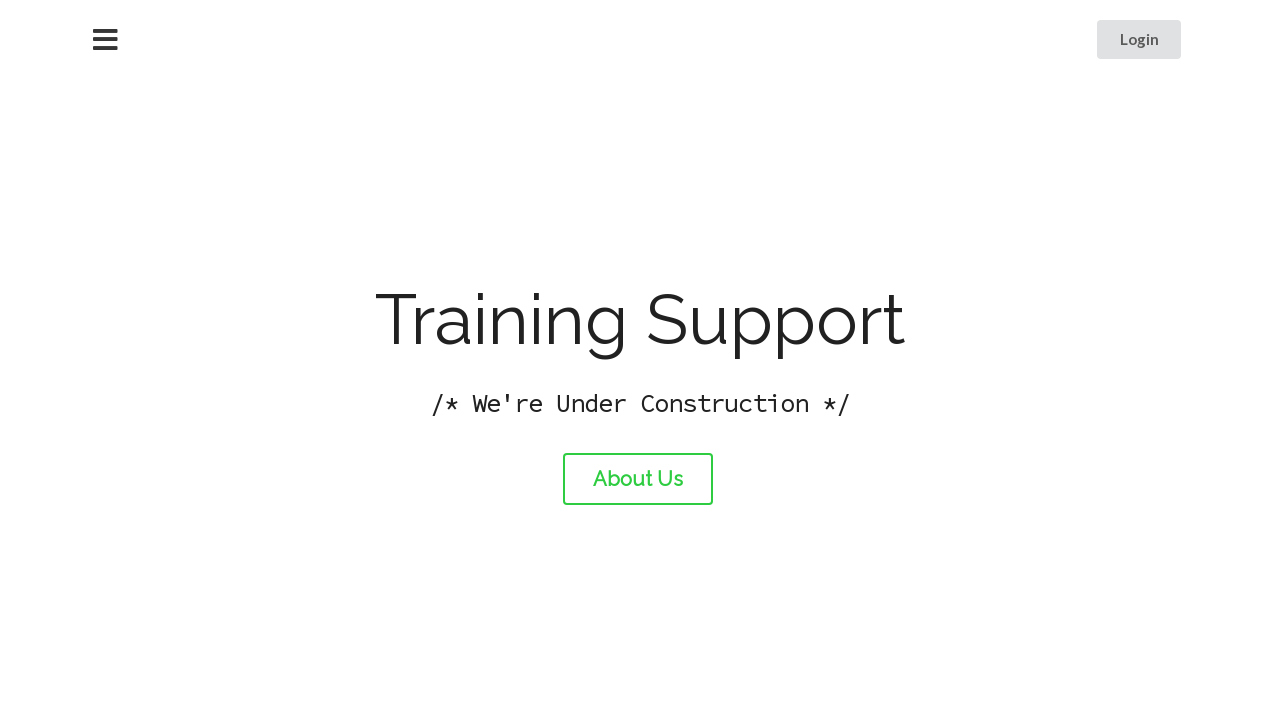

Clicked About Us link at (638, 479) on #about-link
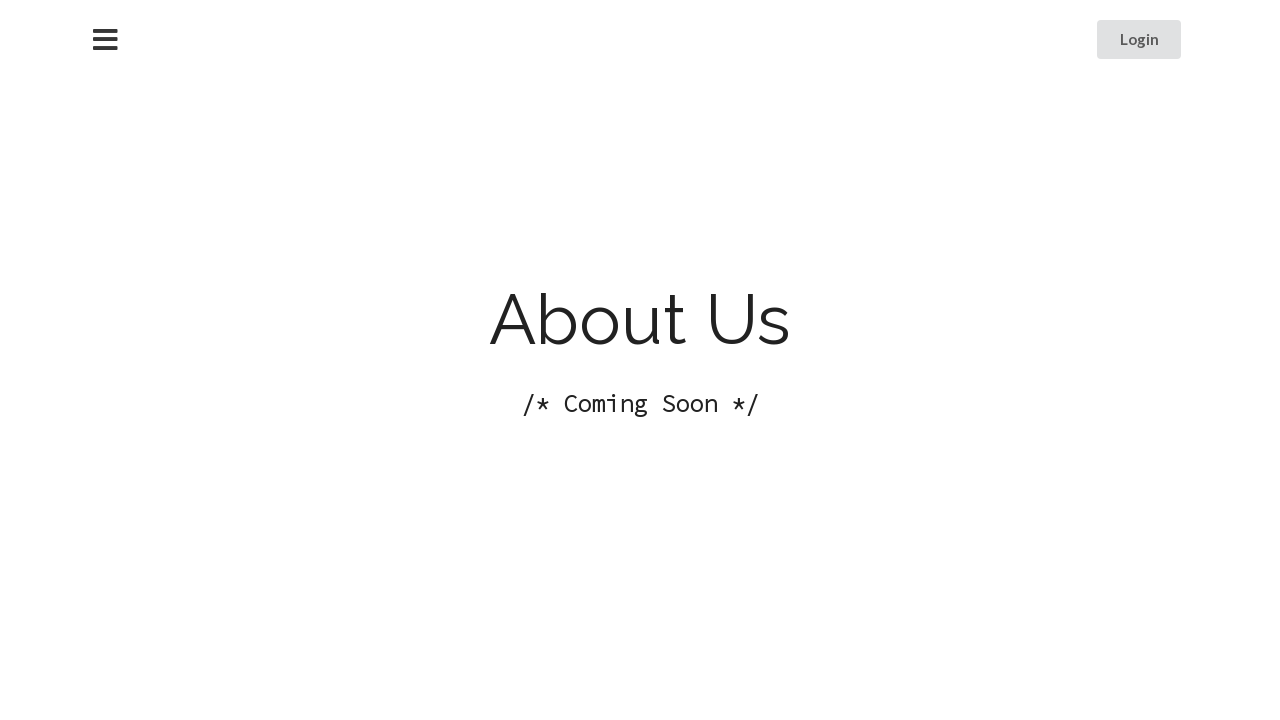

About page loaded (networkidle state reached)
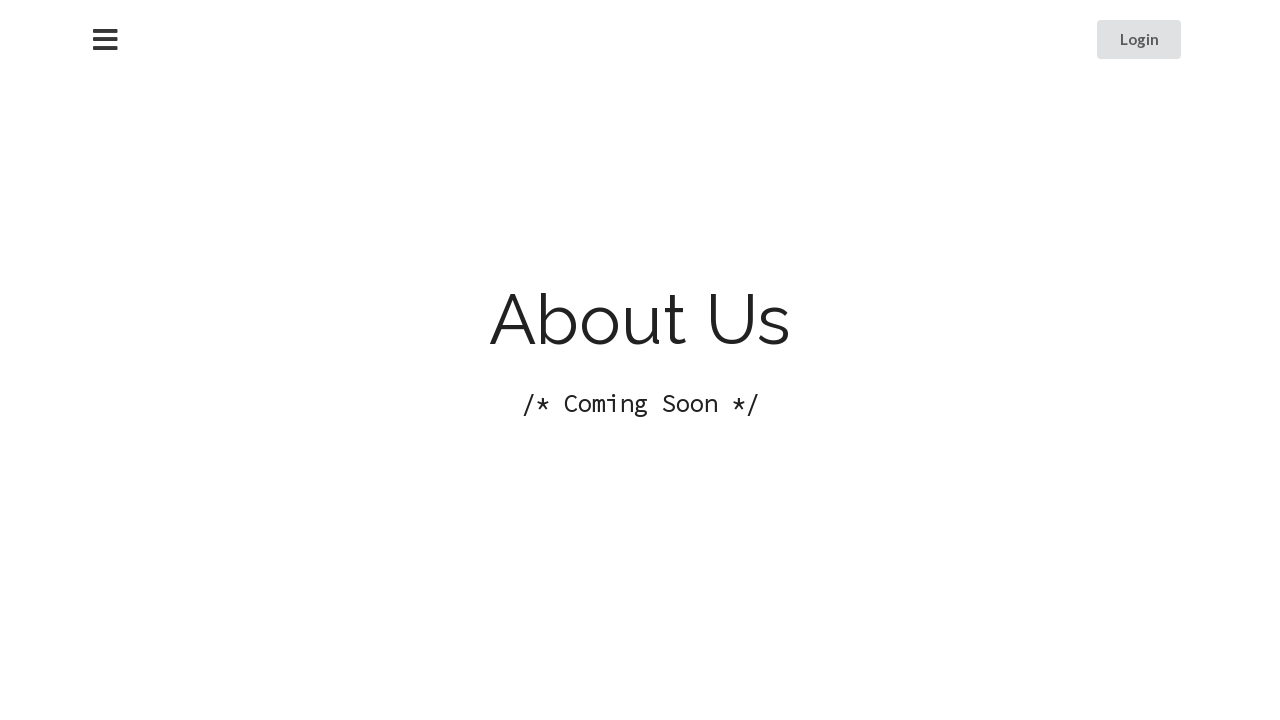

Verified page title is 'About Training Support'
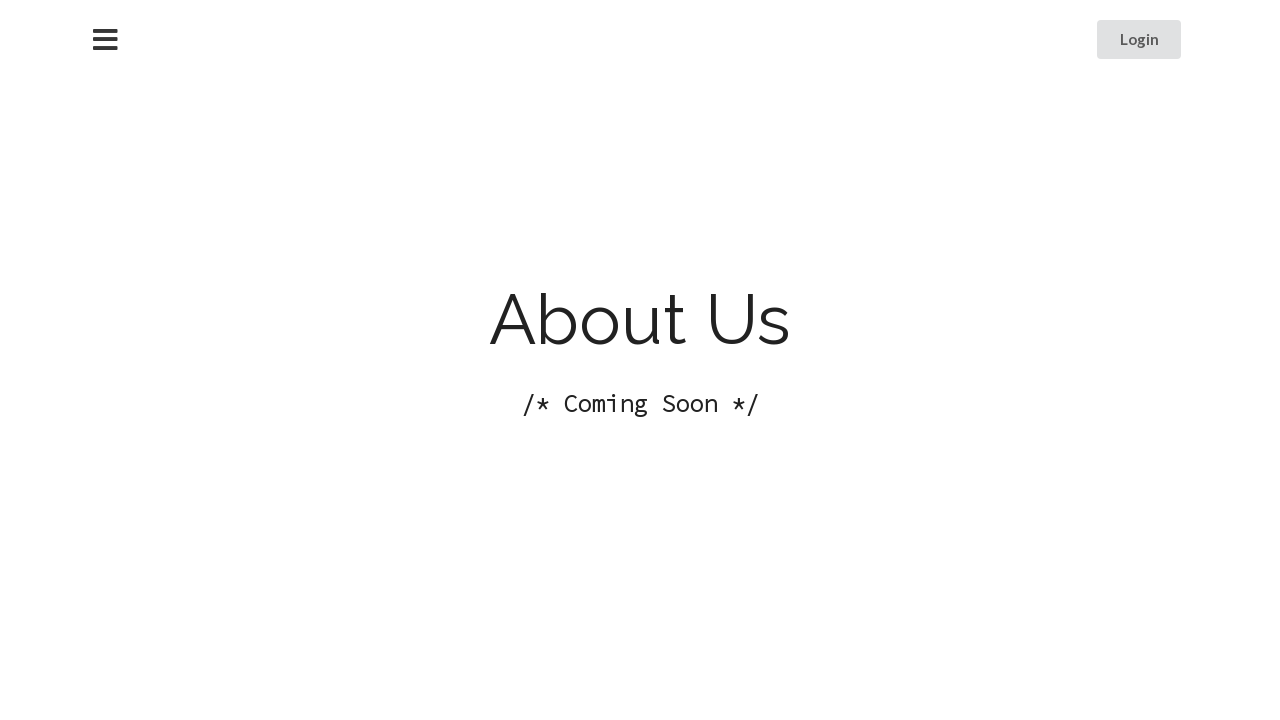

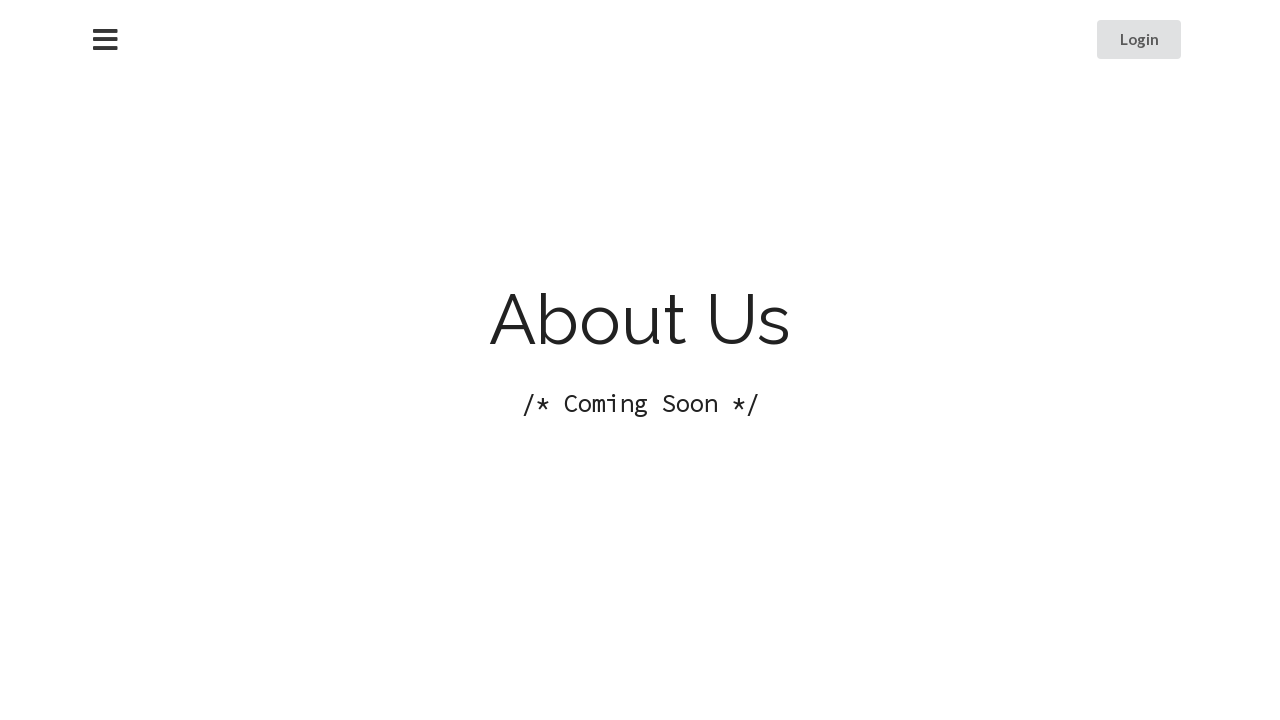